Navigates to the home page and verifies the header text and description paragraph are displayed correctly

Starting URL: https://kristinek.github.io/site

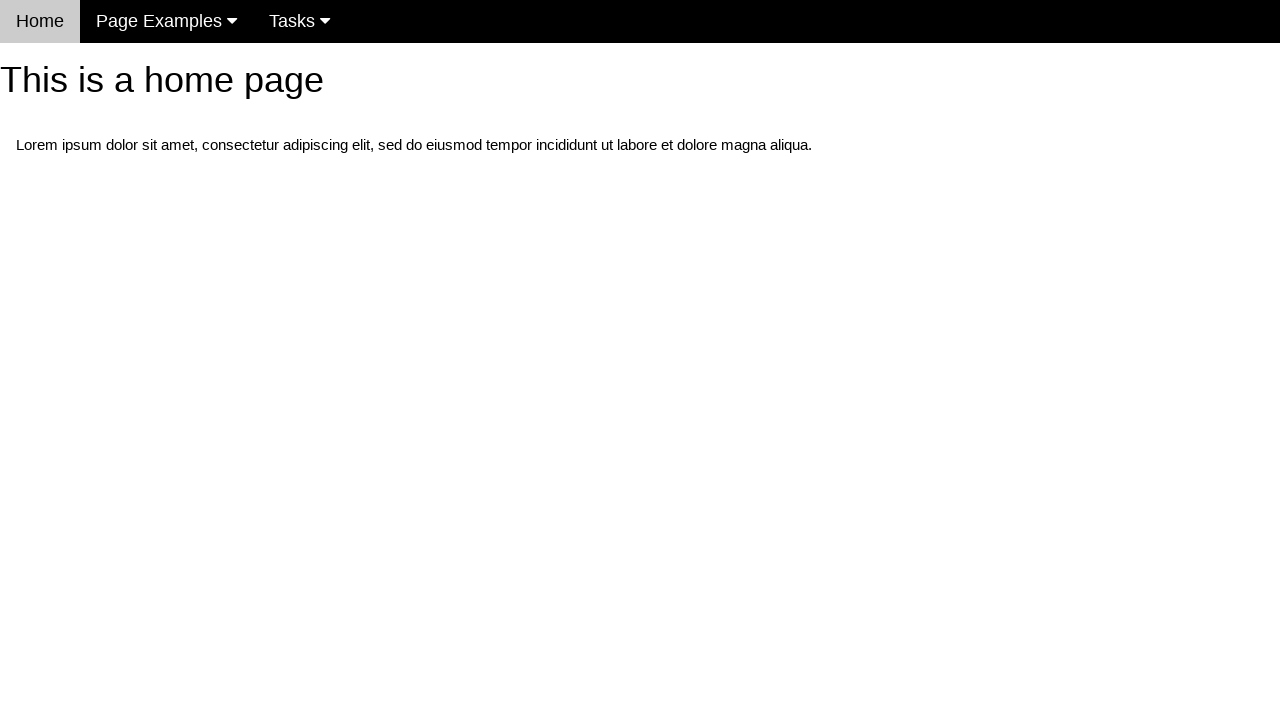

Navigated to home page
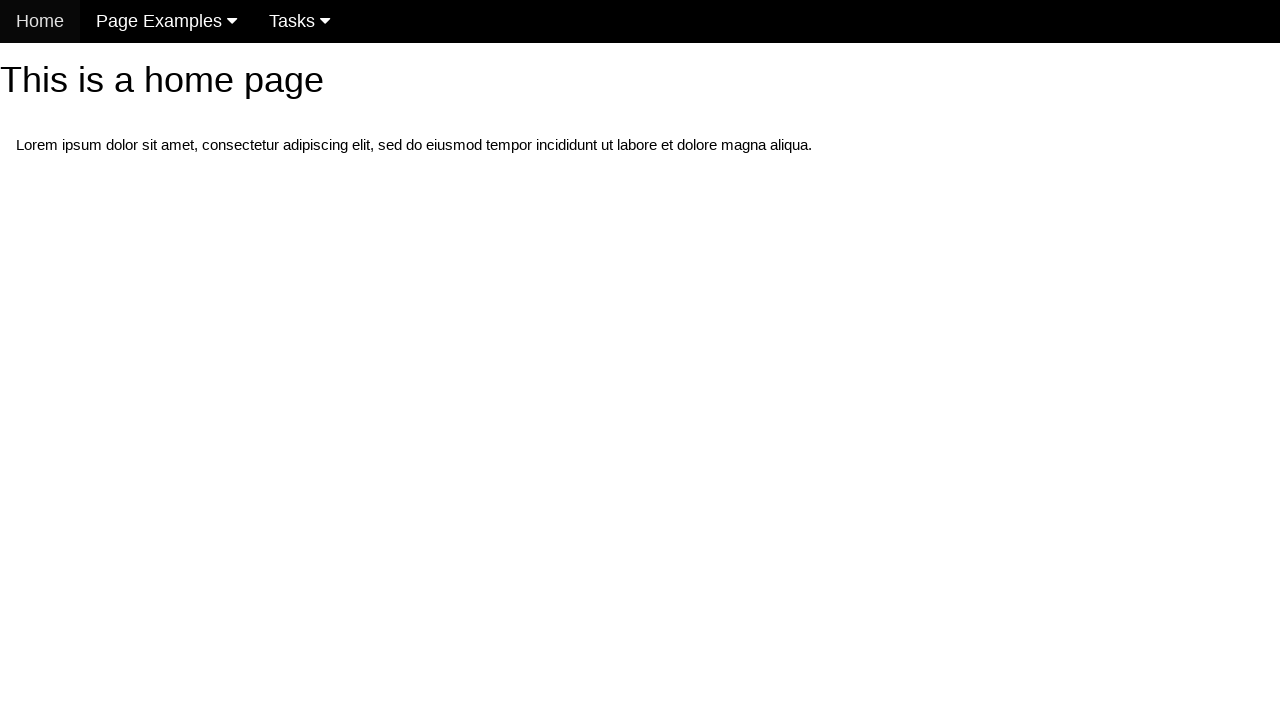

Located h1 header element
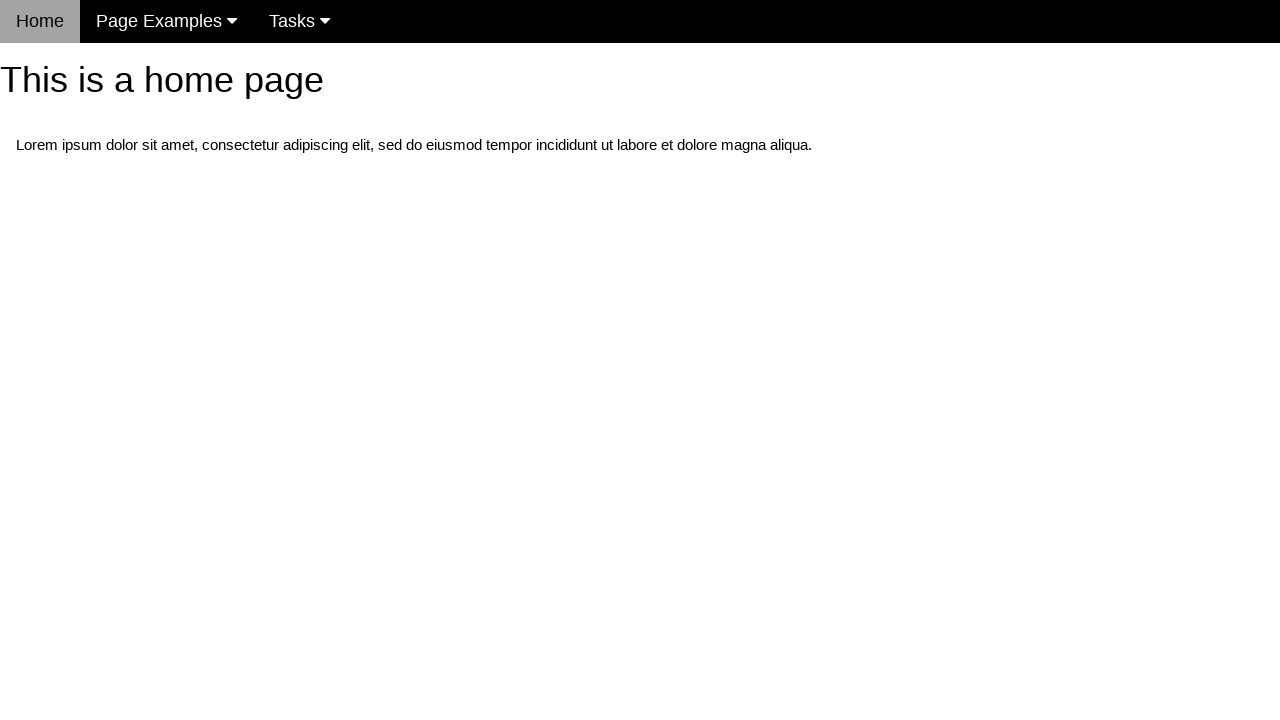

Verified header text is 'This is a home page'
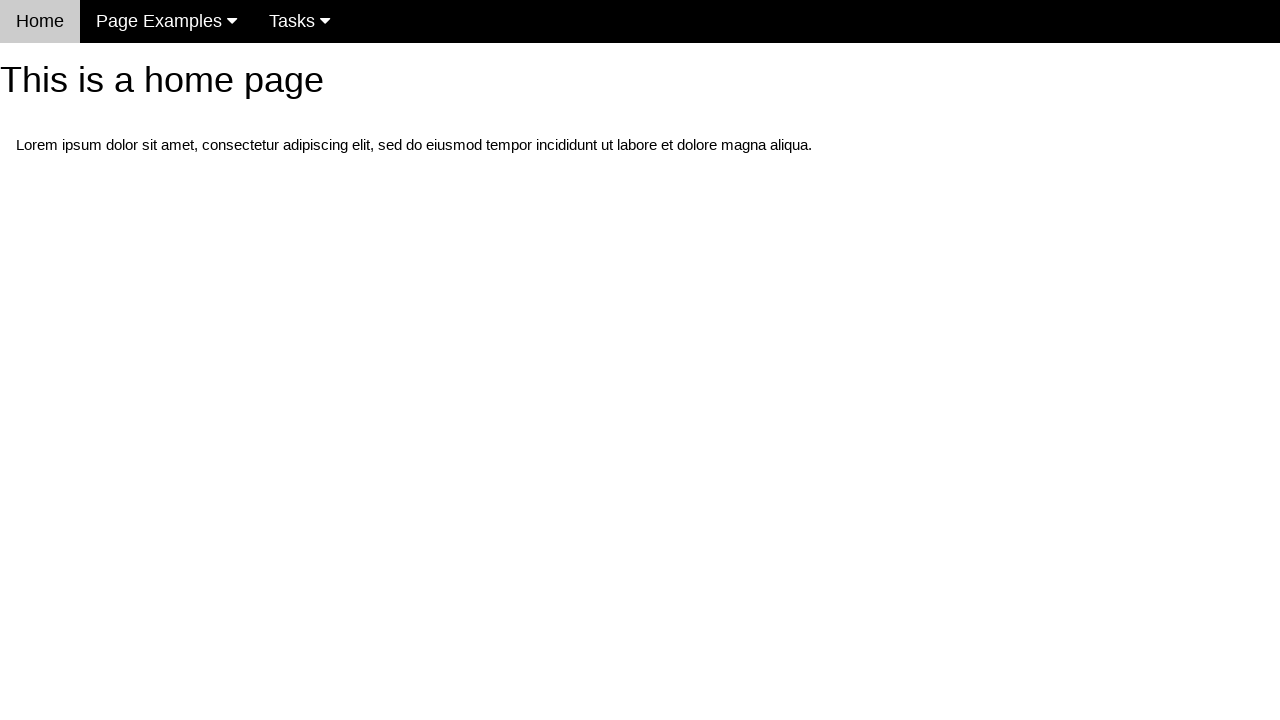

Located first paragraph element
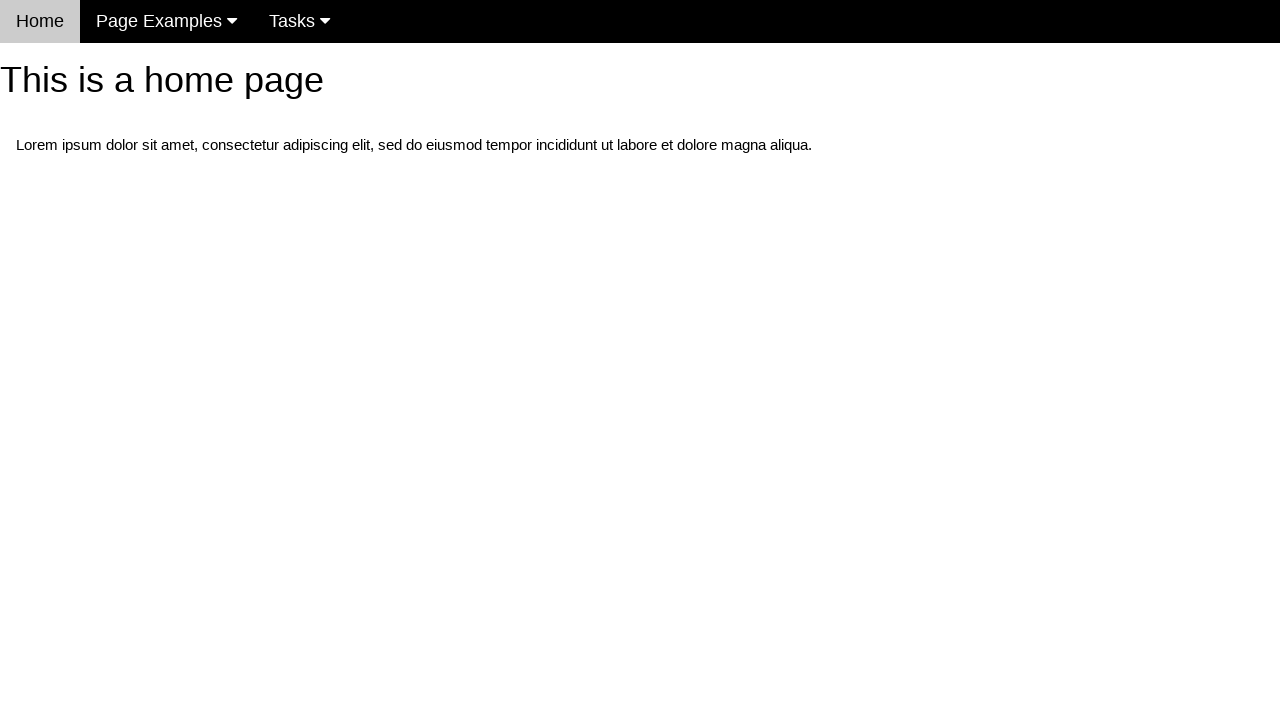

Verified description contains 'Lorem ipsum dolor sit amet'
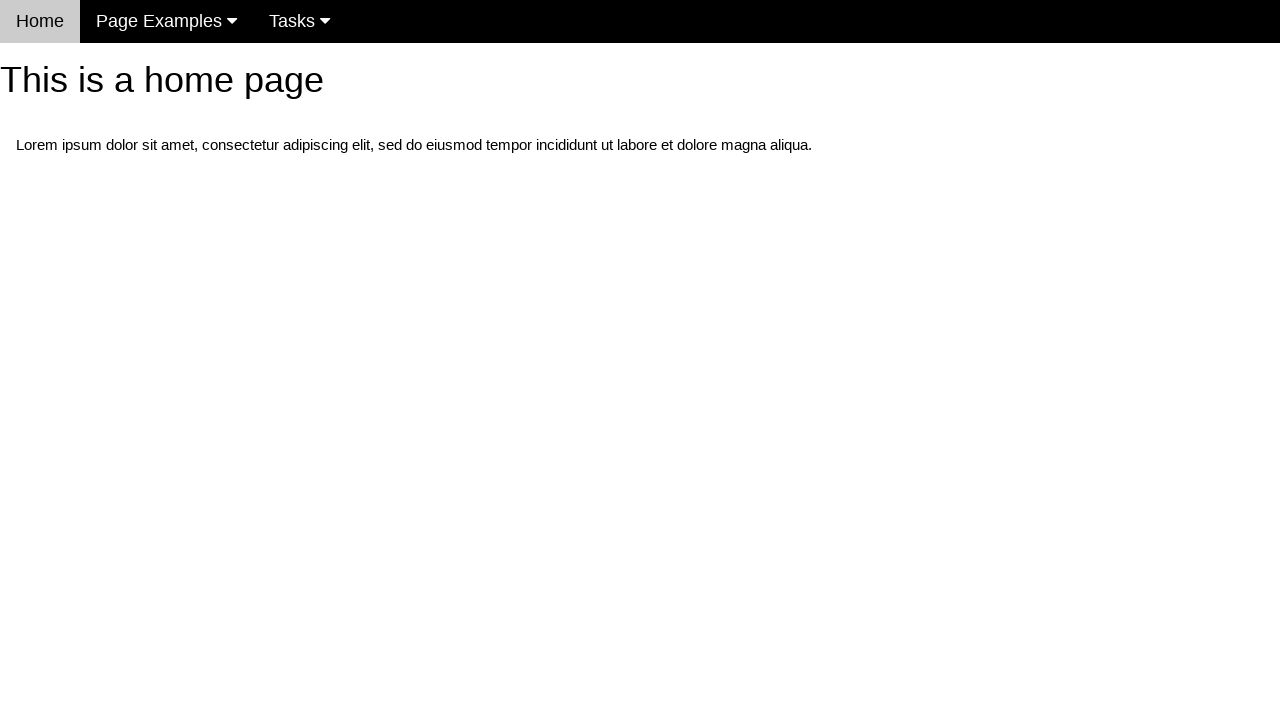

Verified navigation menu is visible
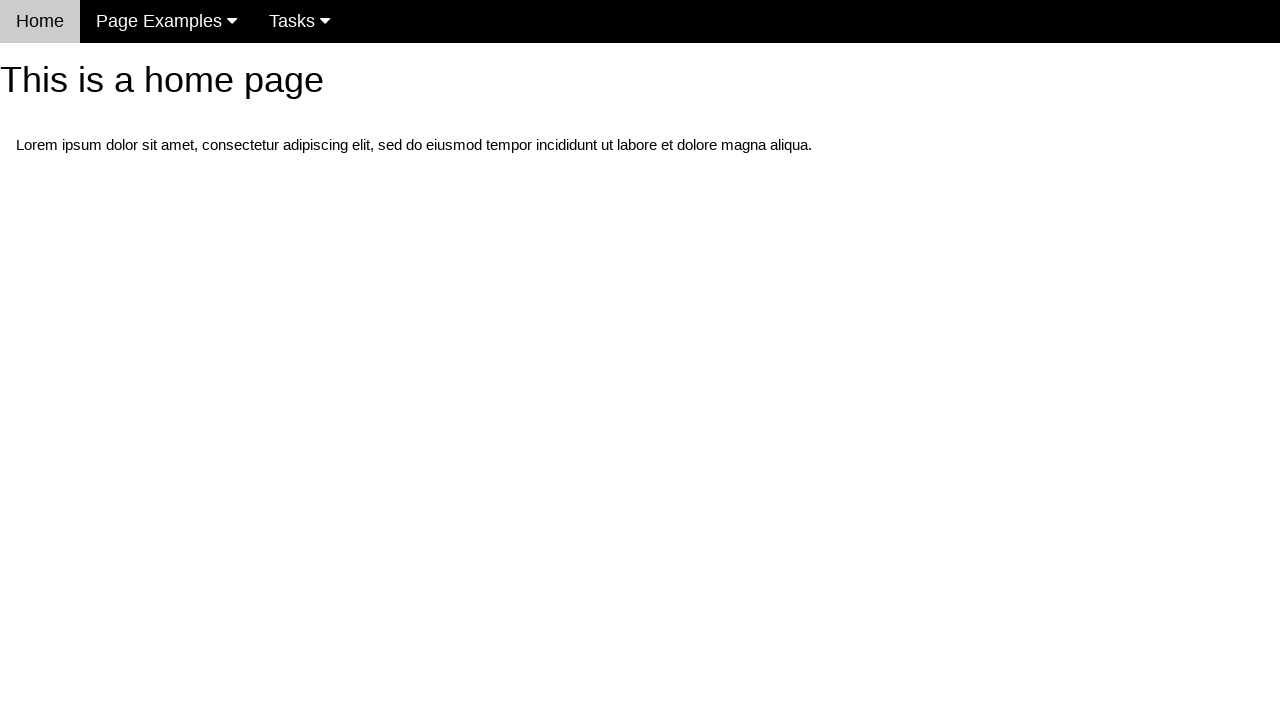

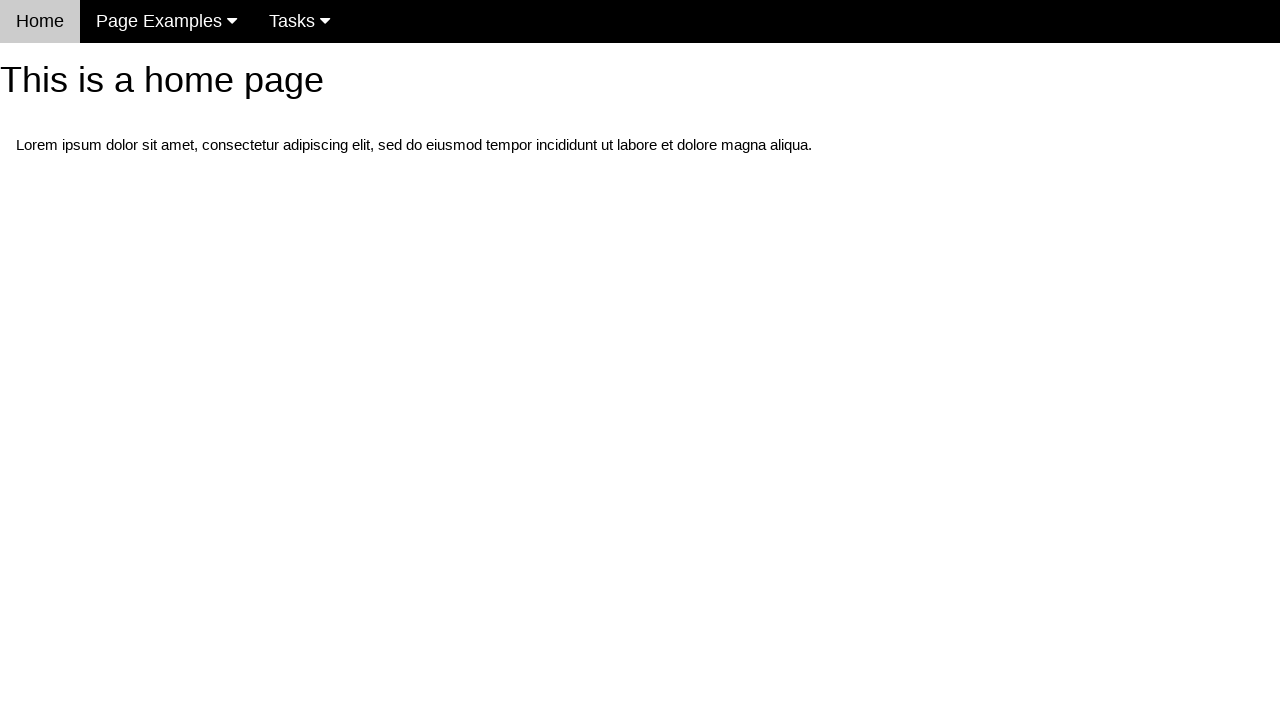